Tests navigation to Browse Languages section and verifies the text displayed for languages starting with letter J

Starting URL: http://www.99-bottles-of-beer.net/

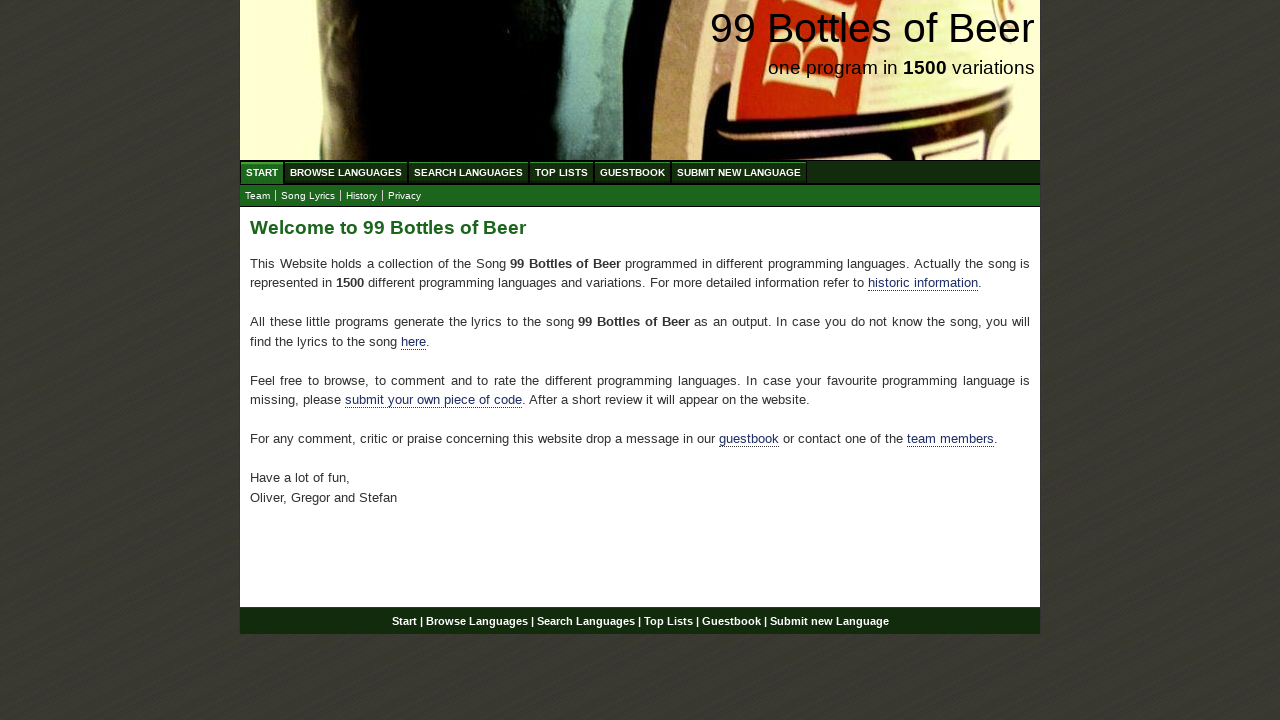

Clicked on Browse Languages menu at (346, 172) on xpath=//ul[@id='menu']/li/a[@href='/abc.html']
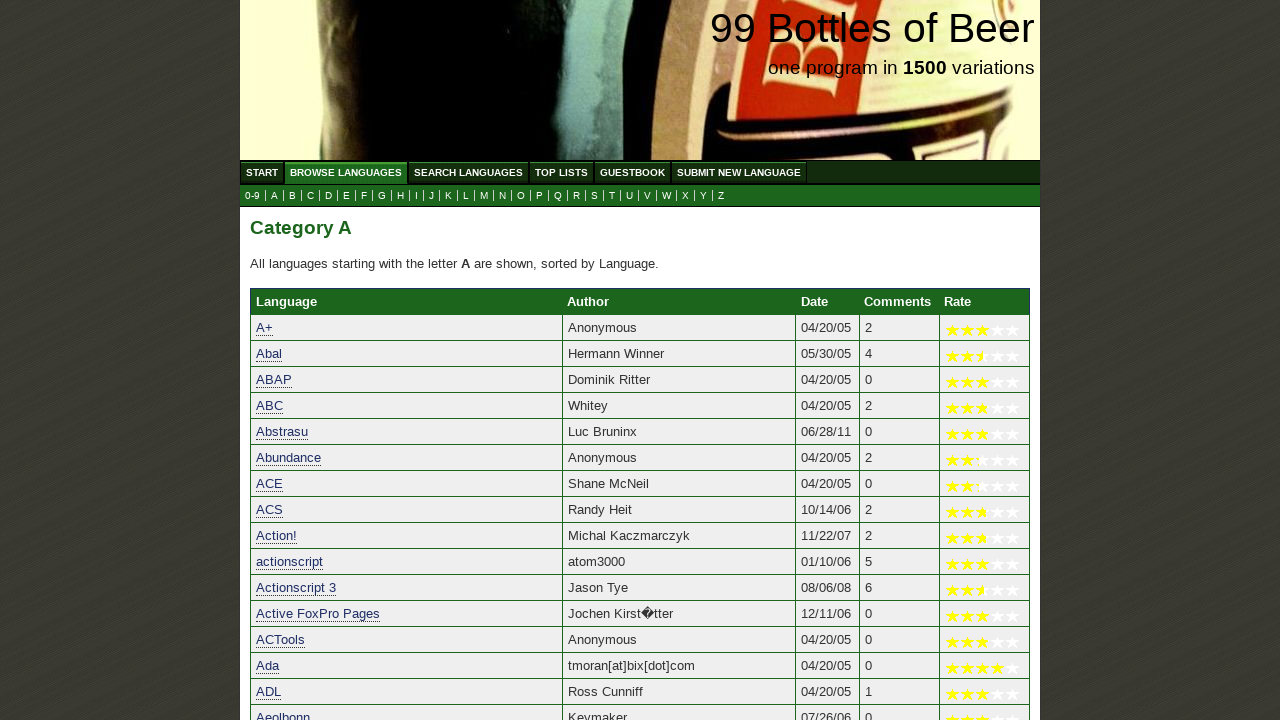

Clicked on J submenu to view languages starting with J at (432, 196) on xpath=//ul[@id='submenu']/li/a[@href='j.html']
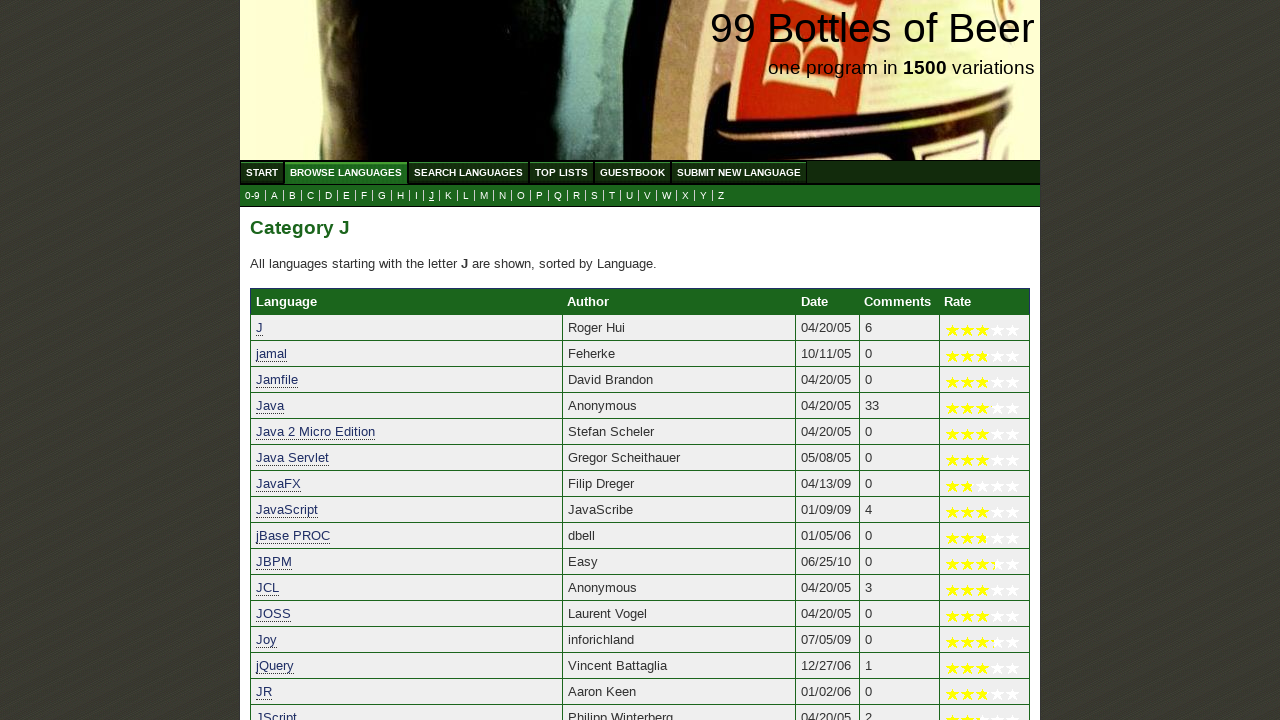

Verified text content for languages starting with J is displayed
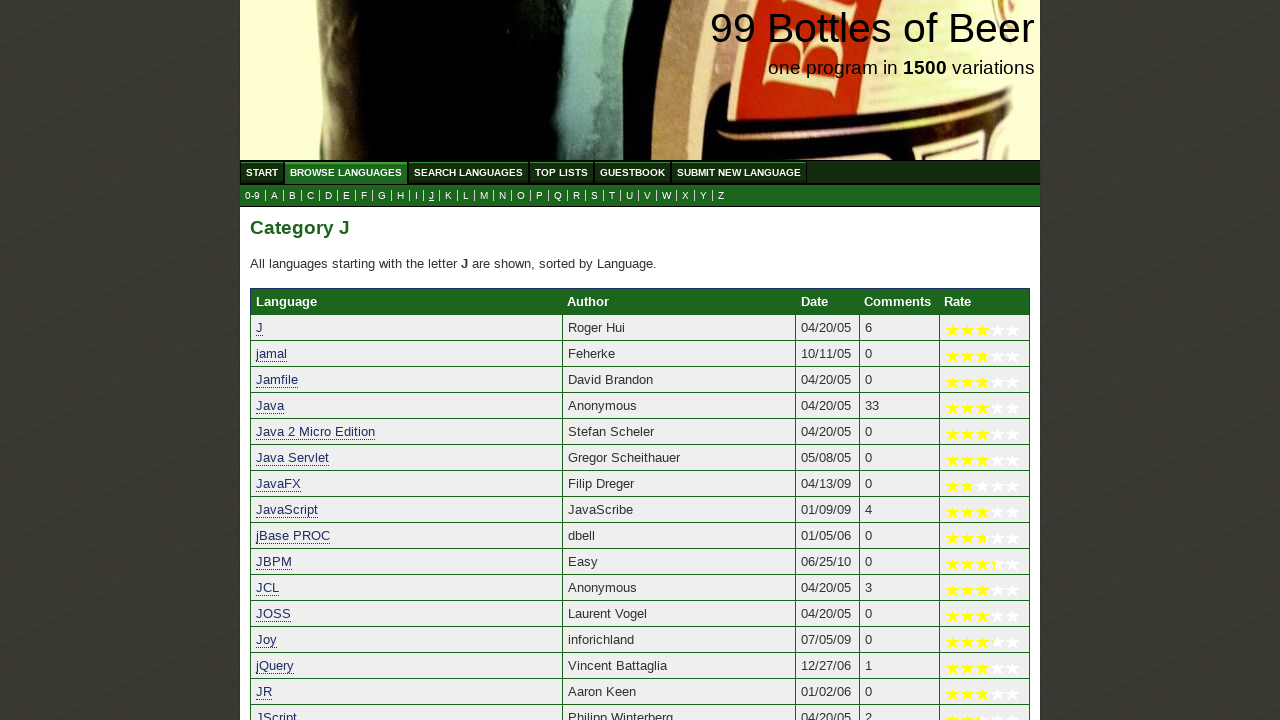

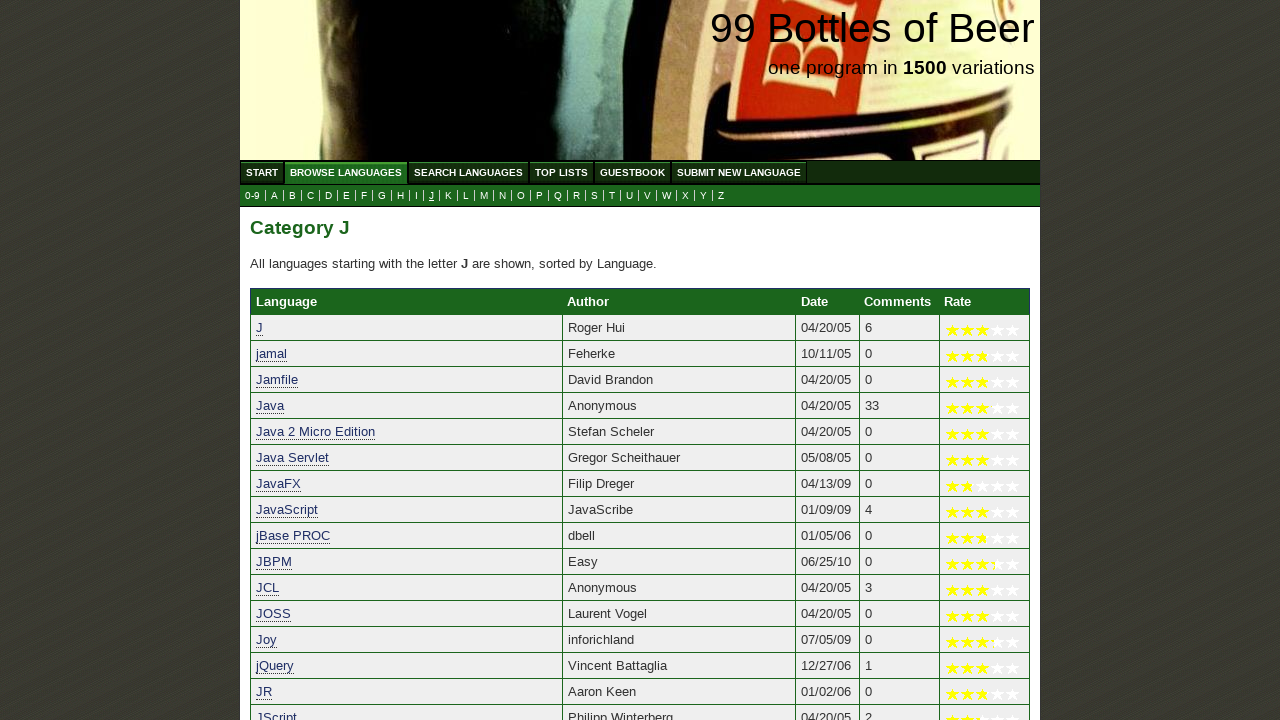